Clicks on link with href starting with 'web'

Starting URL: https://bonigarcia.dev/selenium-webdriver-java/

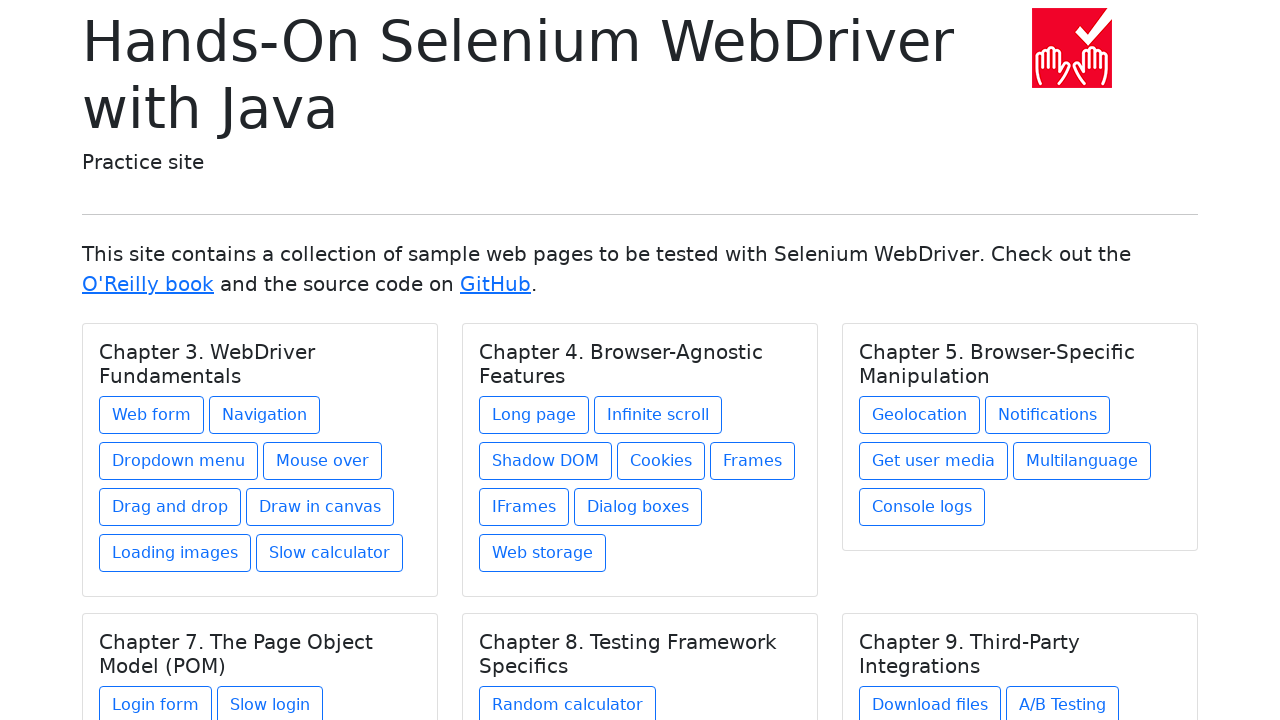

Clicked on link with href starting with 'web' at (152, 415) on [href^='web']
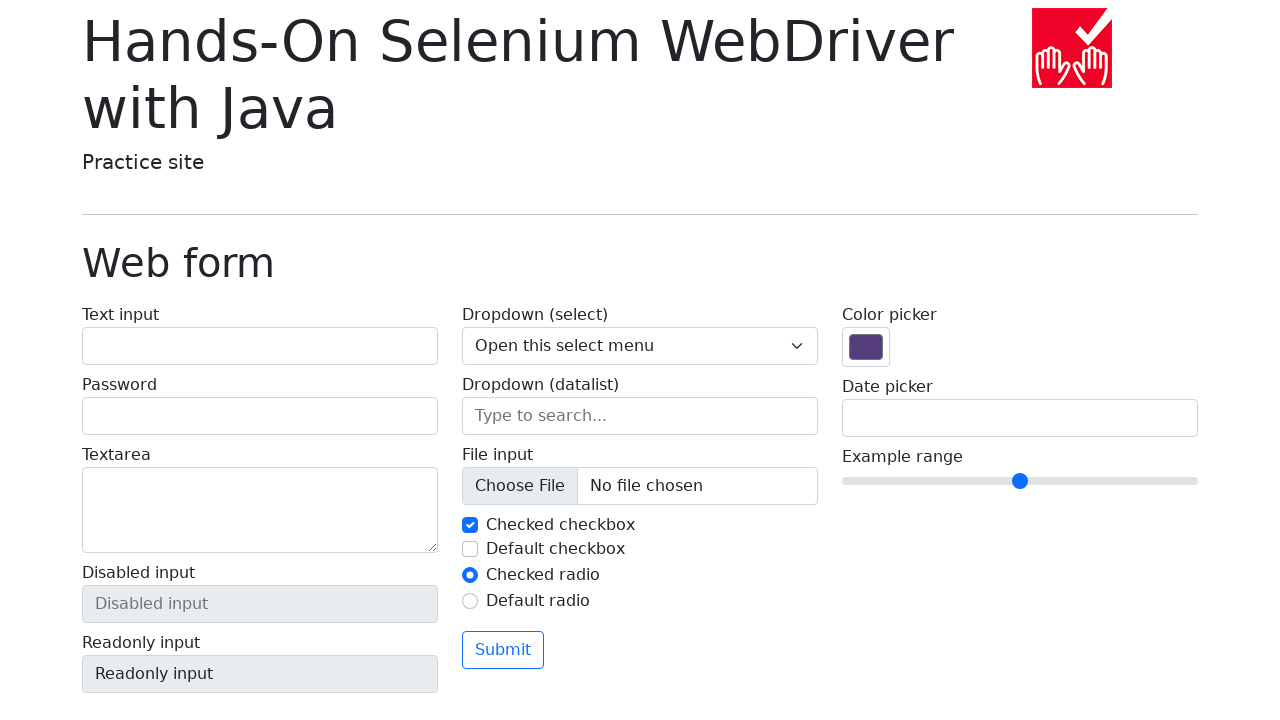

Verified navigation to web form page
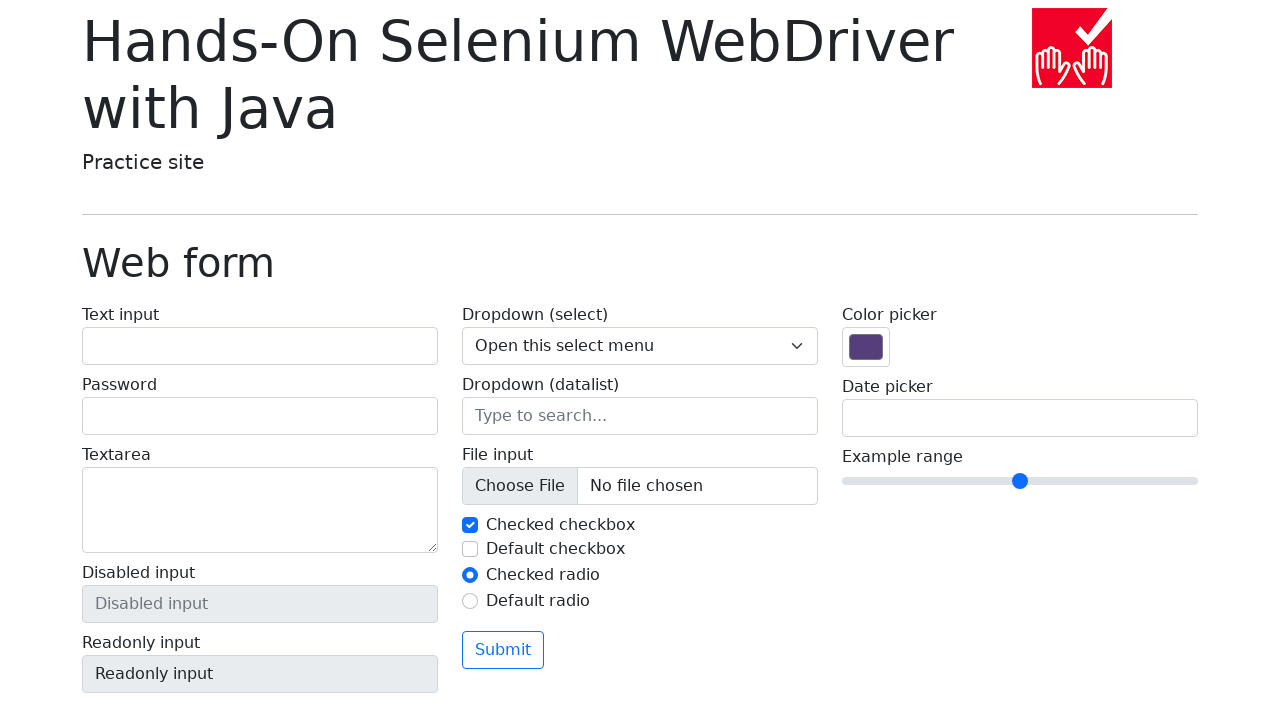

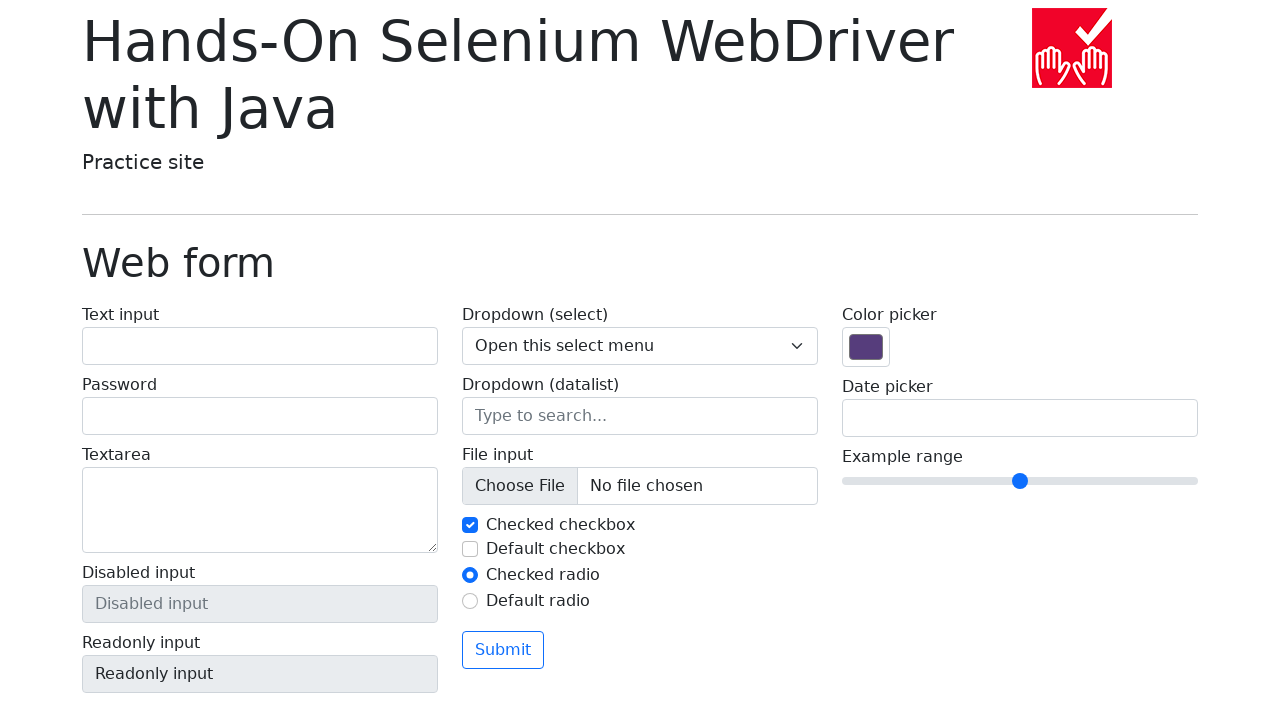